Tests a web form by filling in a text input field, a textarea, and submitting the form

Starting URL: https://www.selenium.dev/selenium/web/web-form.html

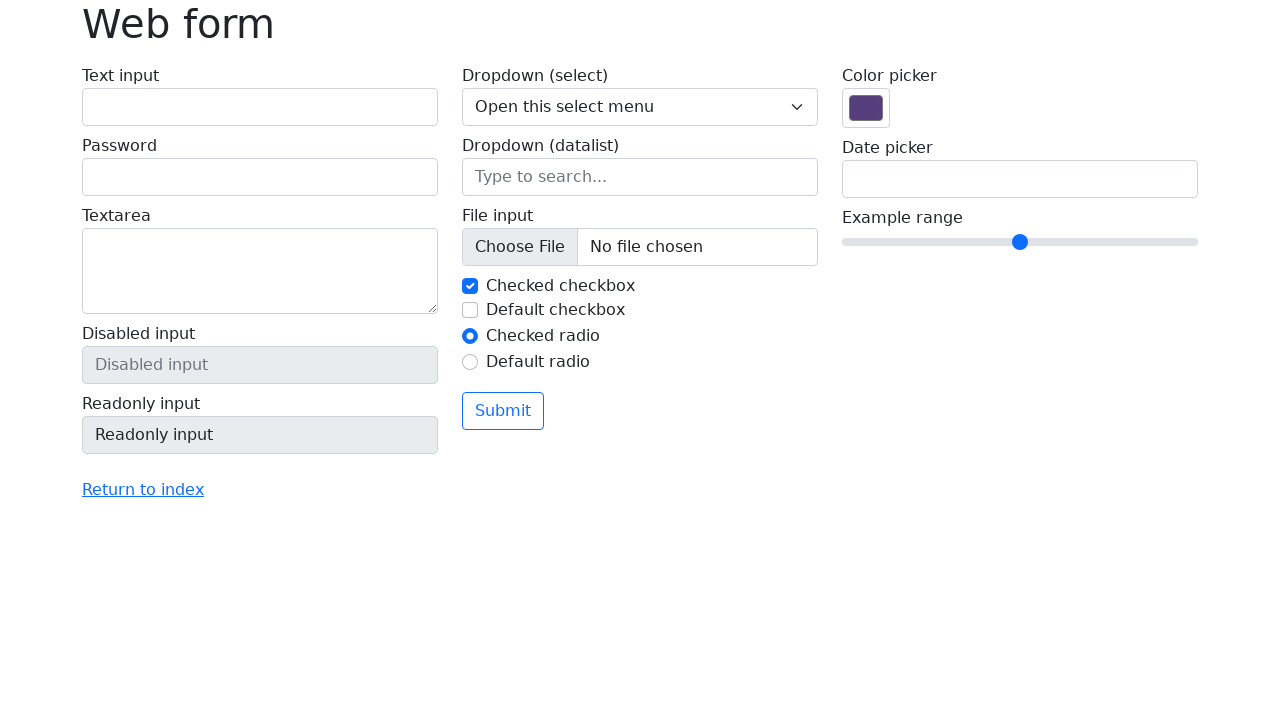

Filled text input field with 'Este es mi texto desde selenium' on #my-text-id
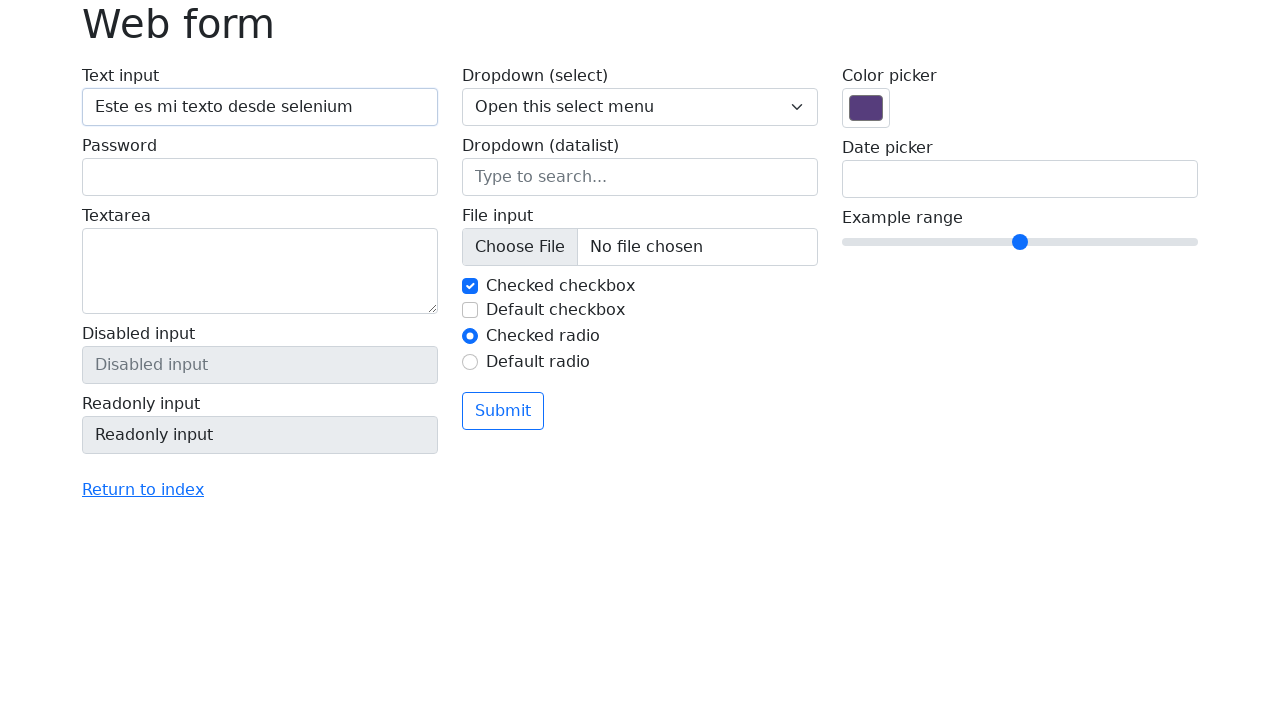

Filled textarea with 'anita lava la tina' on textarea[name='my-textarea']
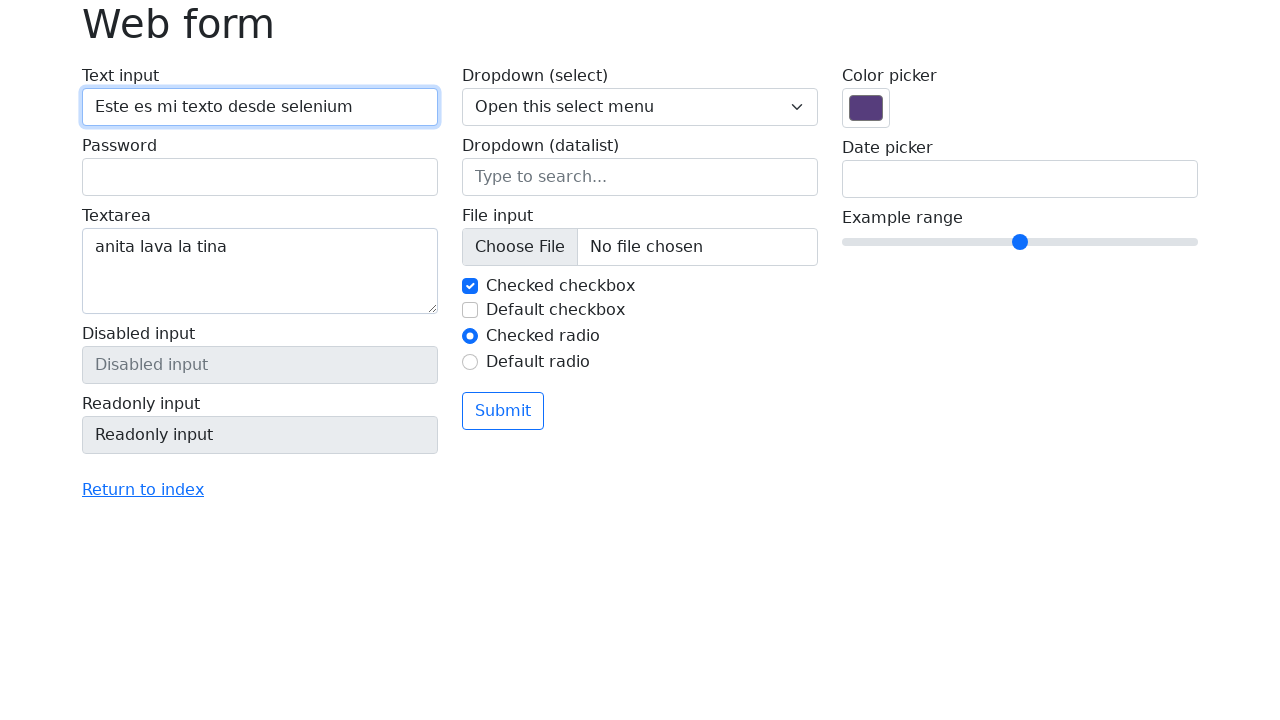

Clicked submit button to submit the form at (503, 411) on button[type='submit']
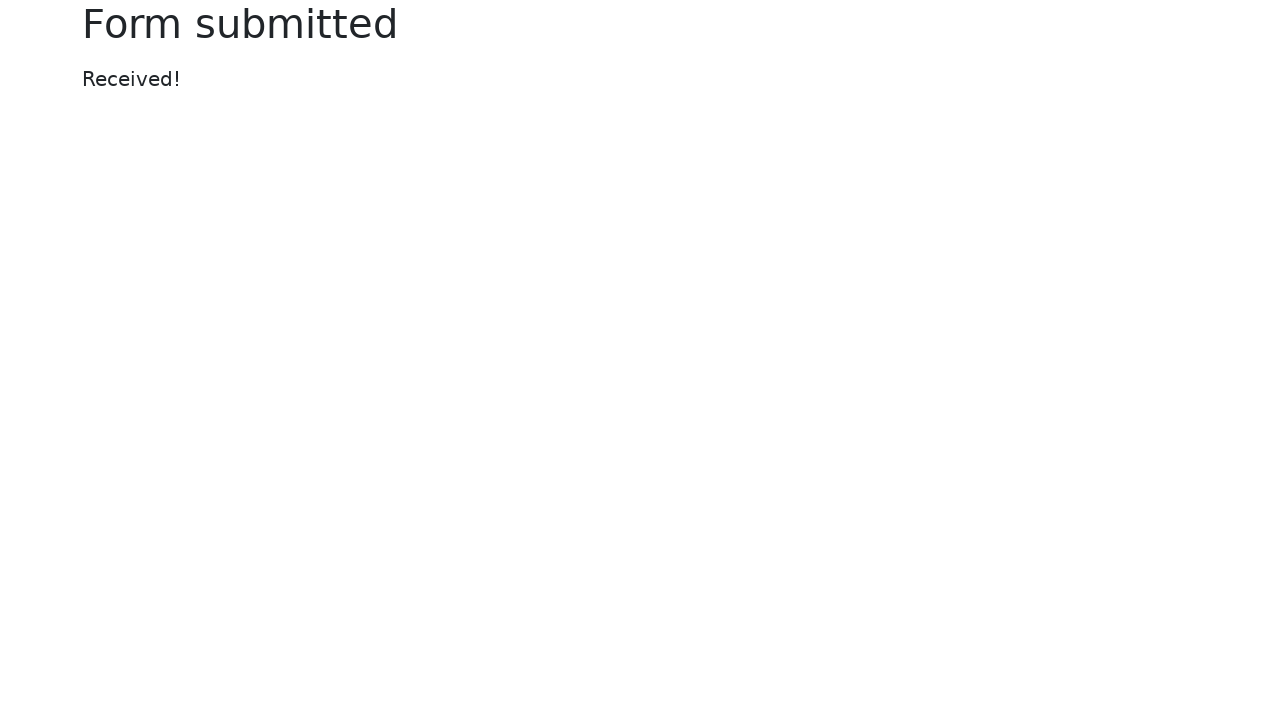

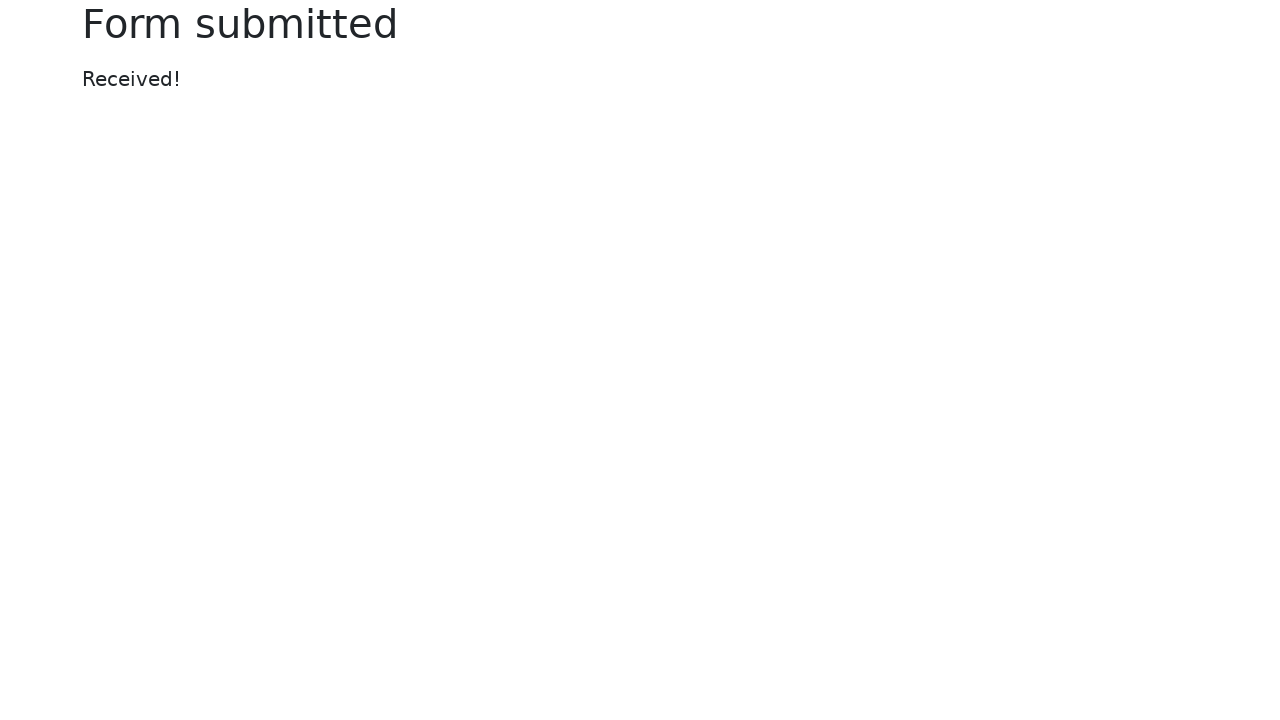